Navigates to the Automation Practice page and verifies that navigation links are present in the footer section

Starting URL: https://rahulshettyacademy.com/AutomationPractice/

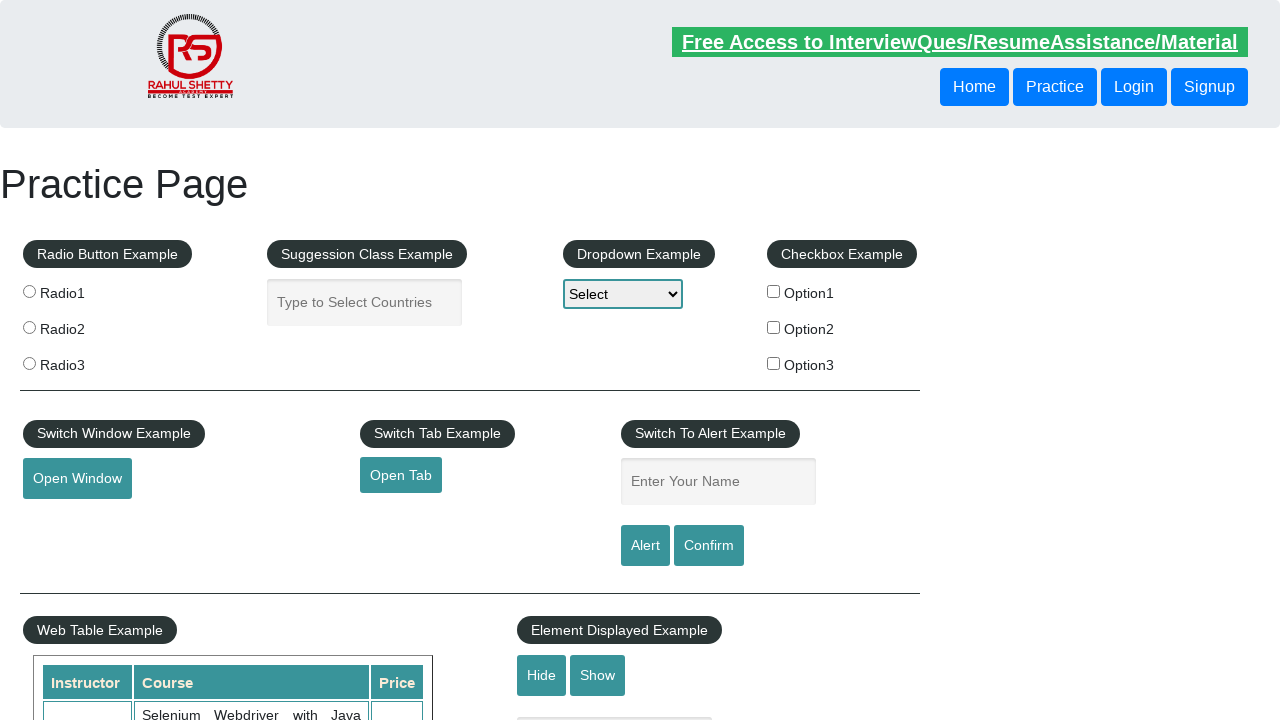

Waited for footer navigation links to be present
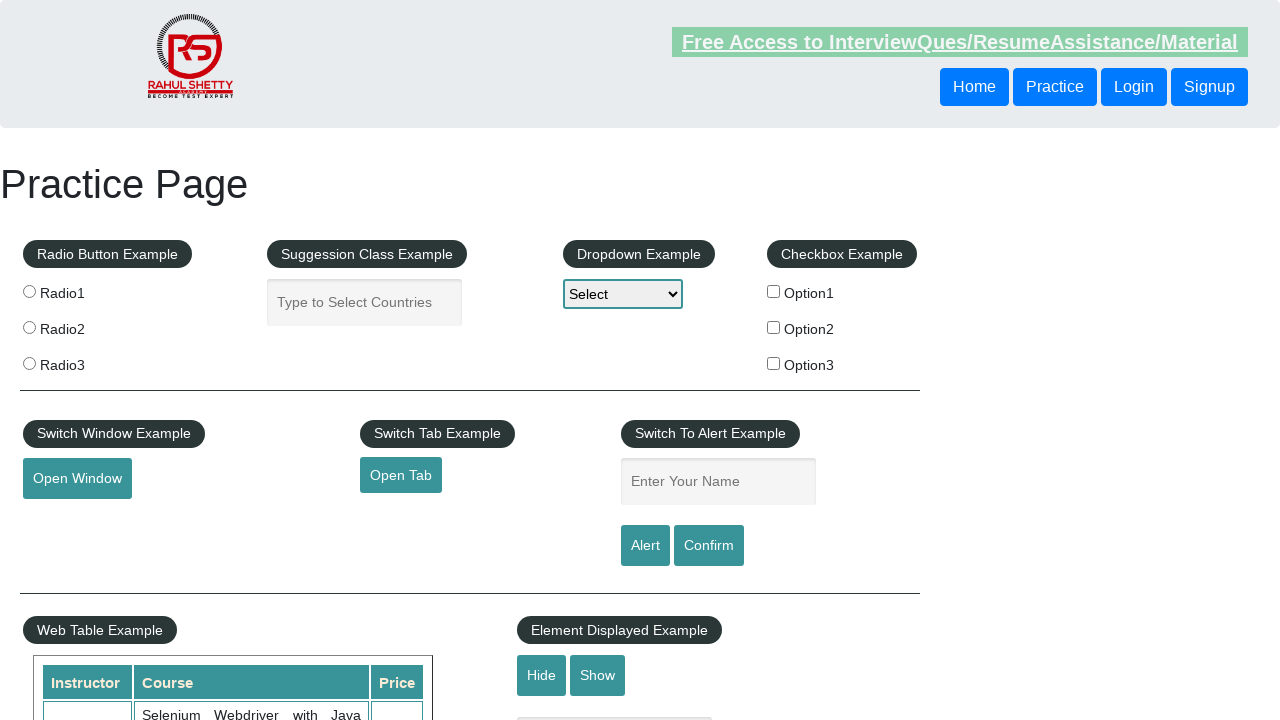

Located all footer navigation links
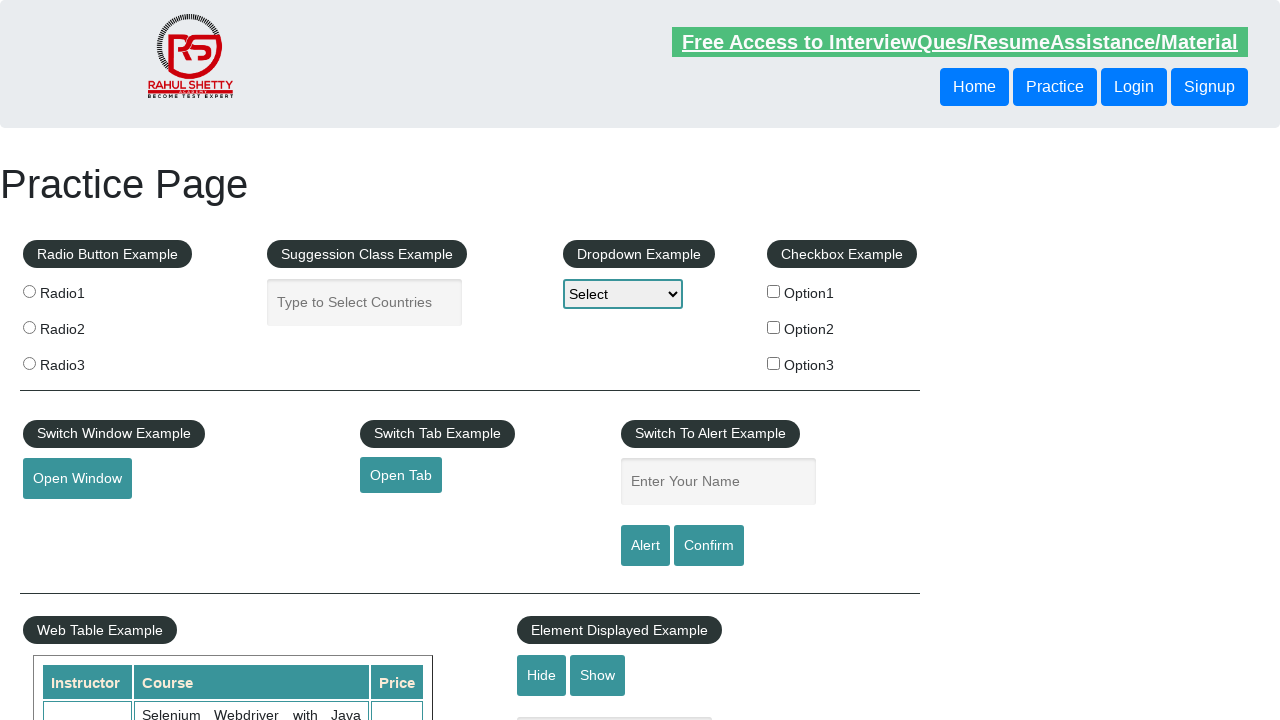

Verified that footer navigation links are present (count > 0)
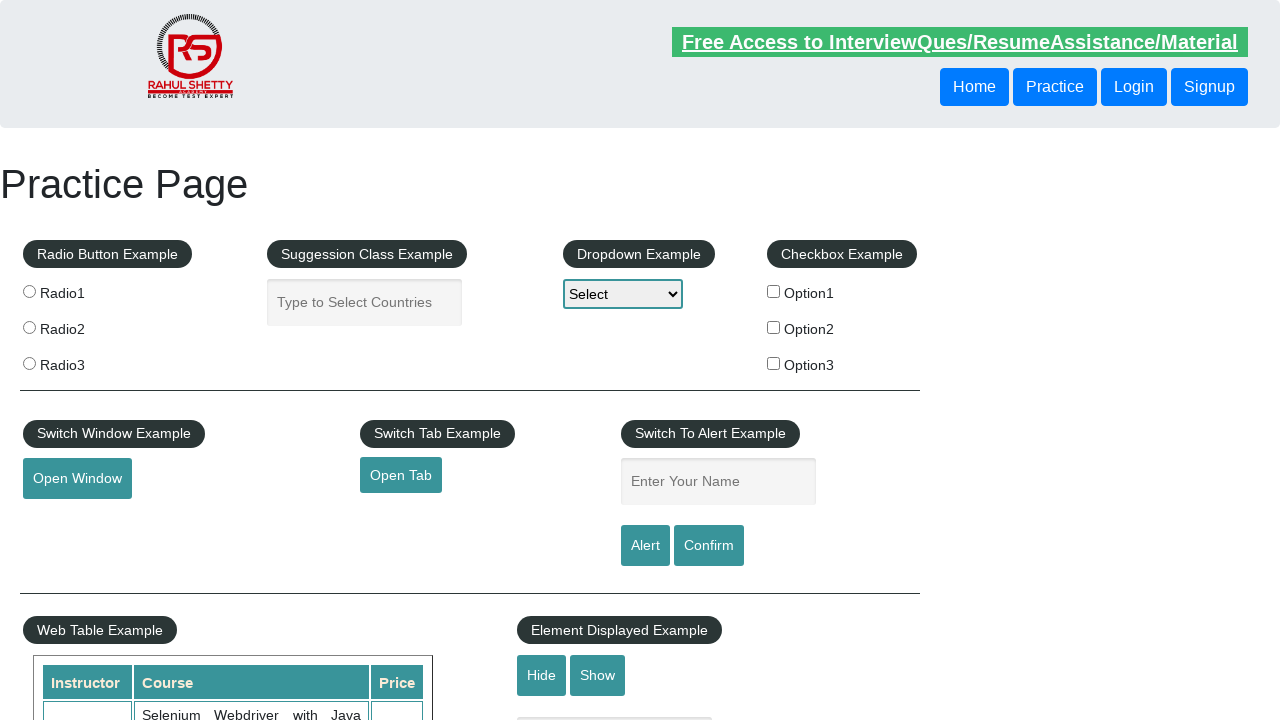

Verified that the first footer link is visible
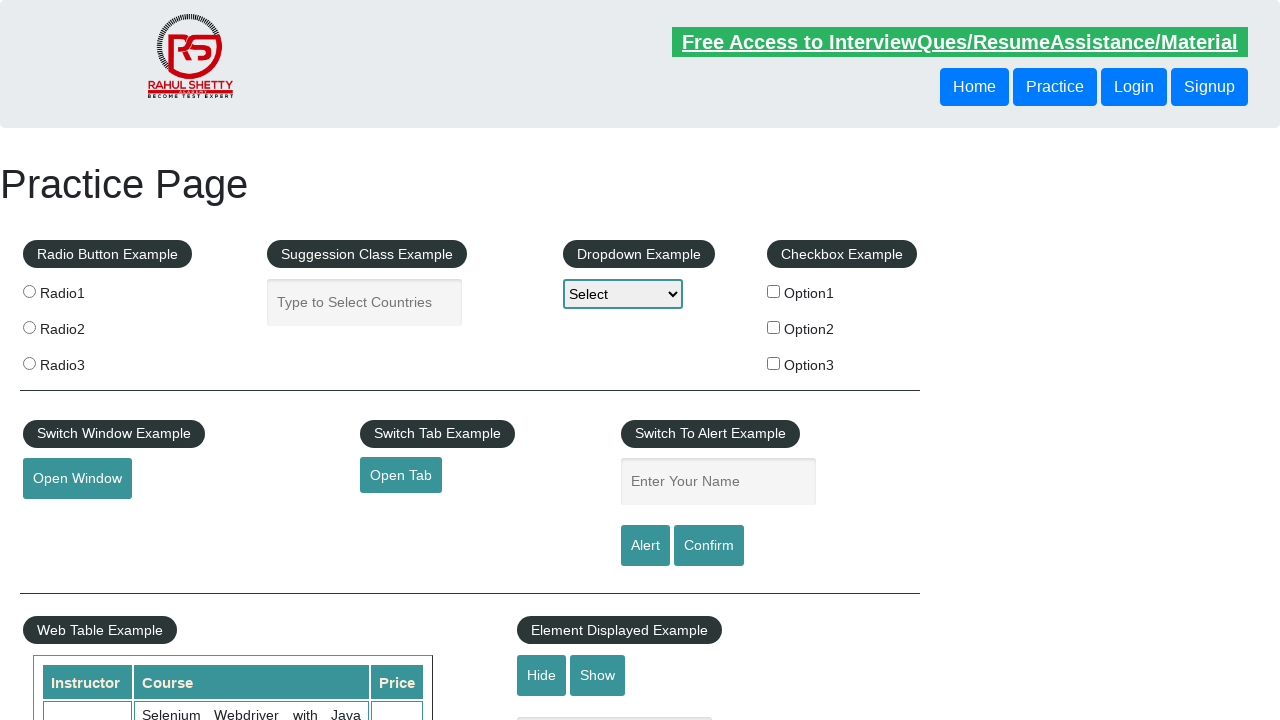

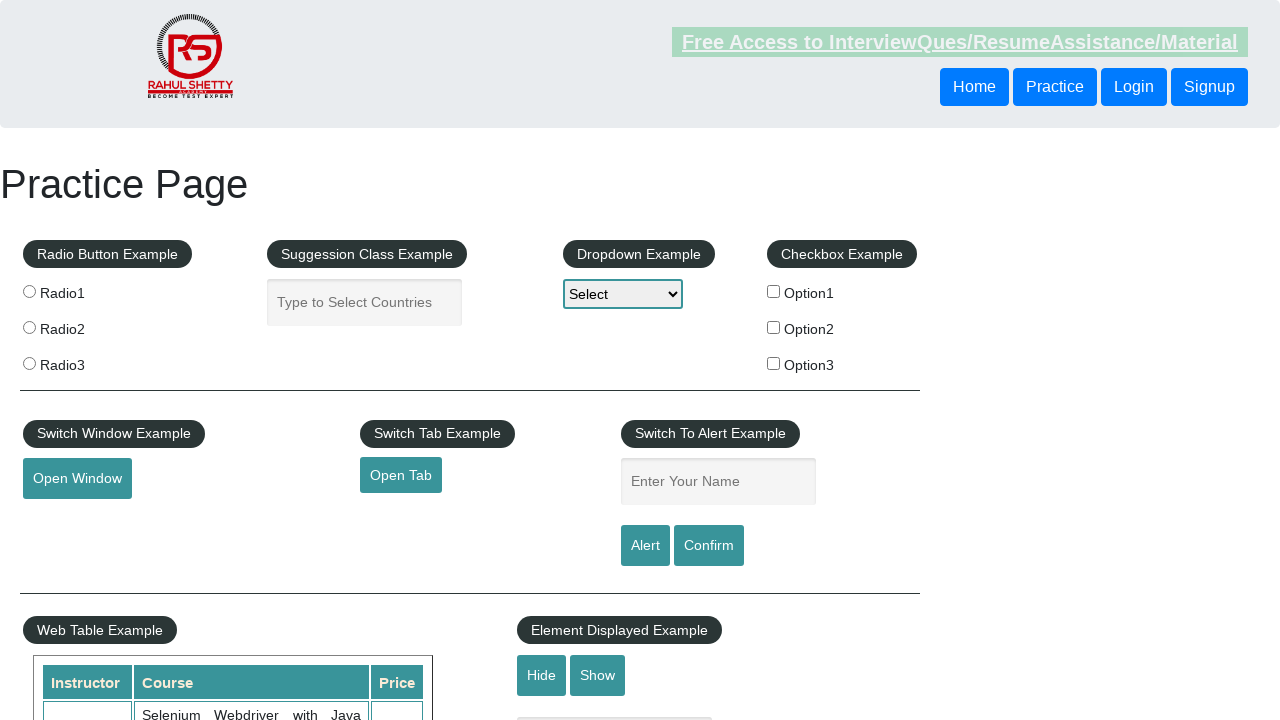